Tests a more resilient approach to working with multiple windows by storing window handles, clicking a link to open a new window, and switching between windows to verify page titles.

Starting URL: http://the-internet.herokuapp.com/windows

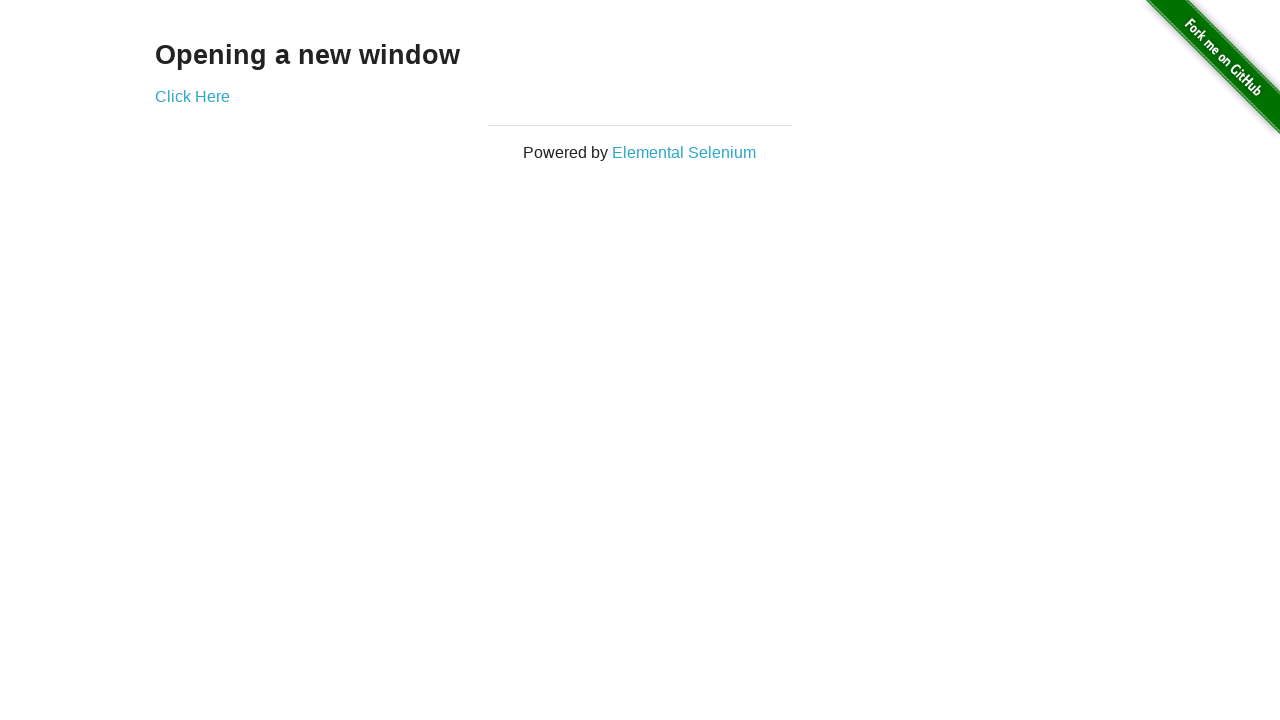

Stored reference to first page
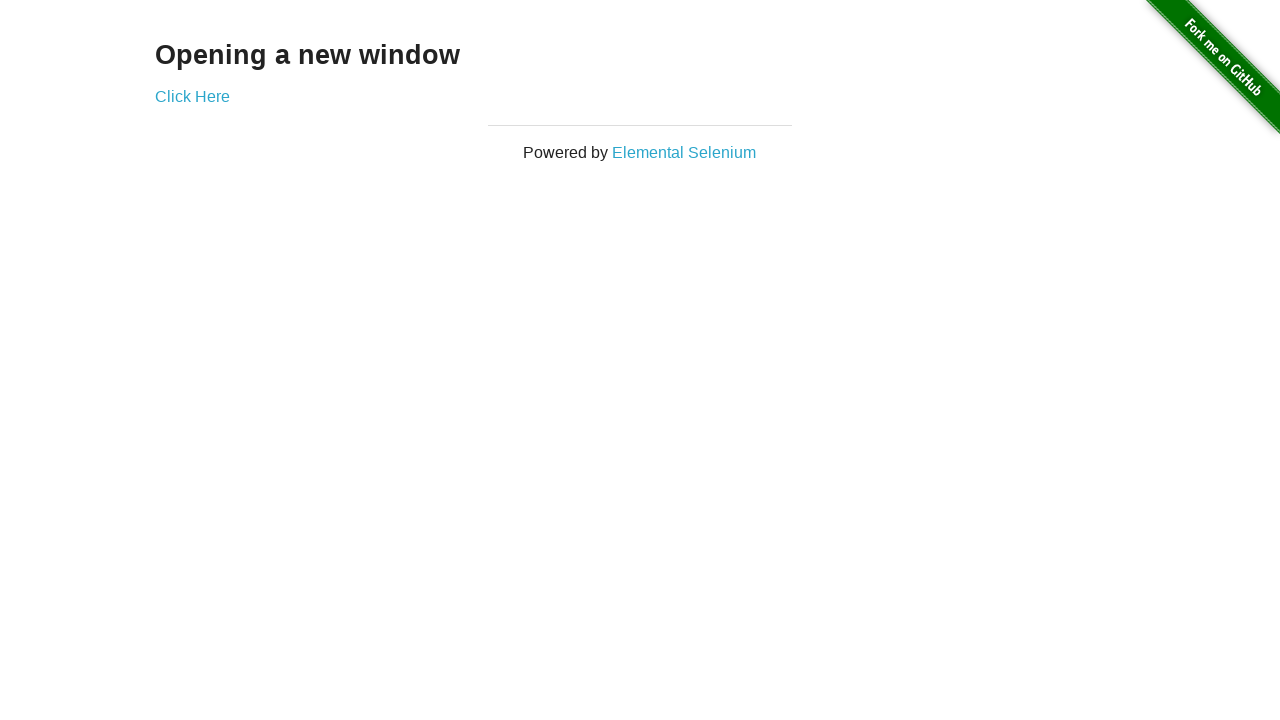

Clicked link to open new window at (192, 96) on .example a
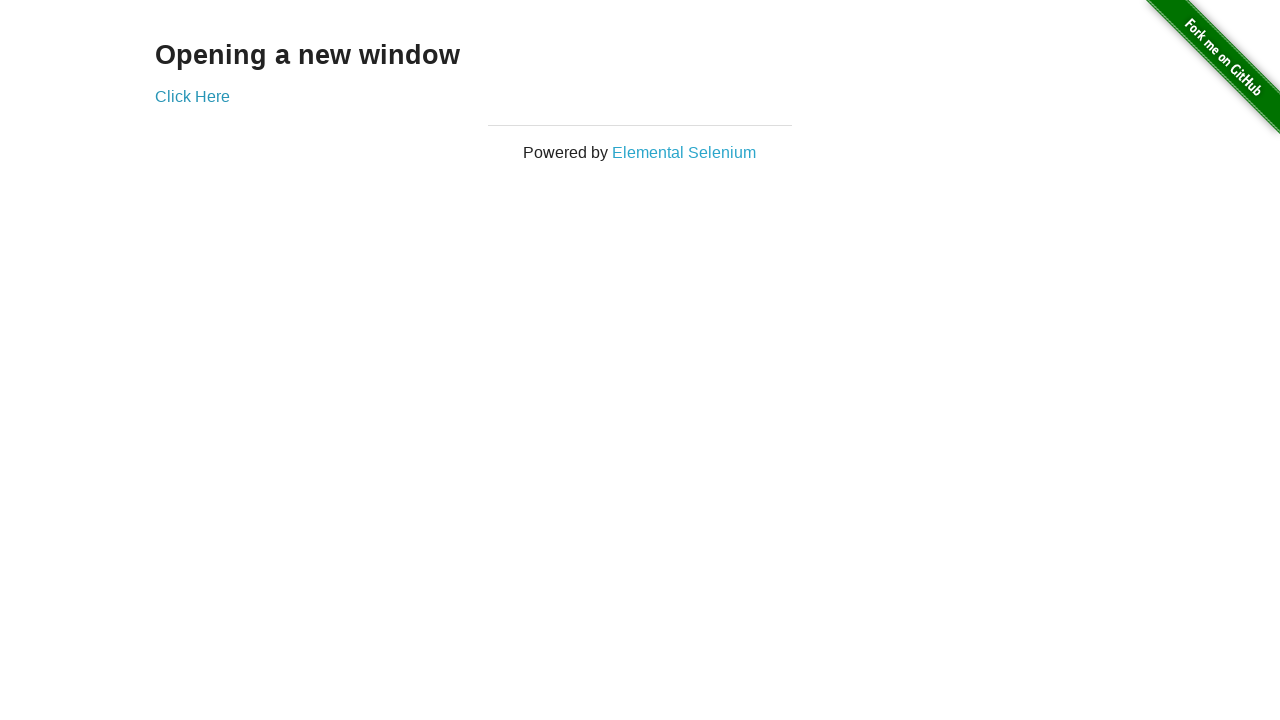

Captured new window handle
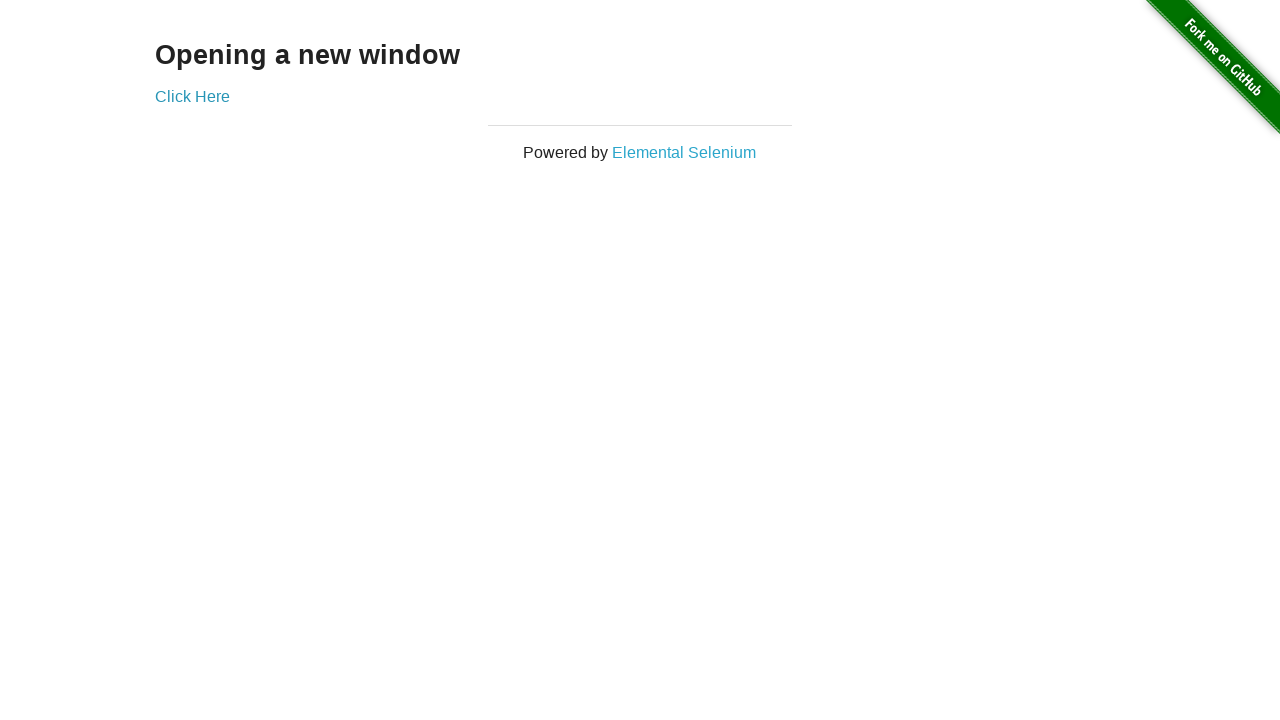

Verified first window title is not 'New Window'
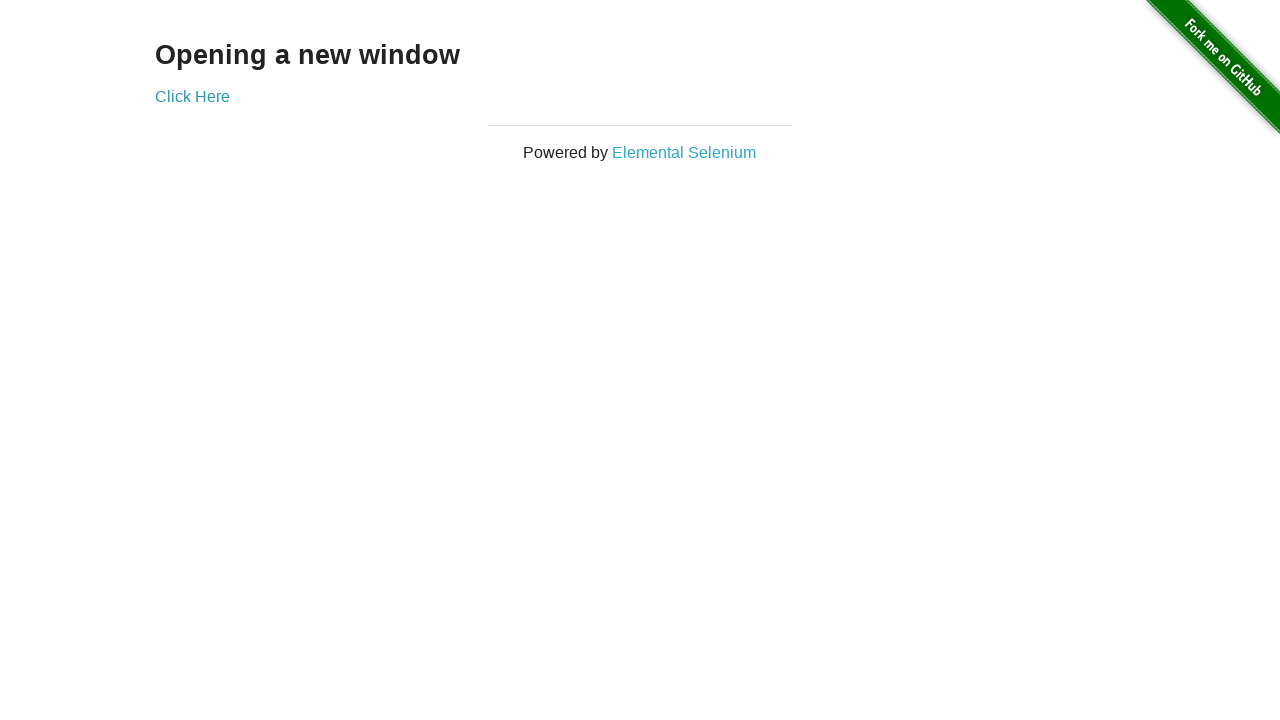

New window finished loading
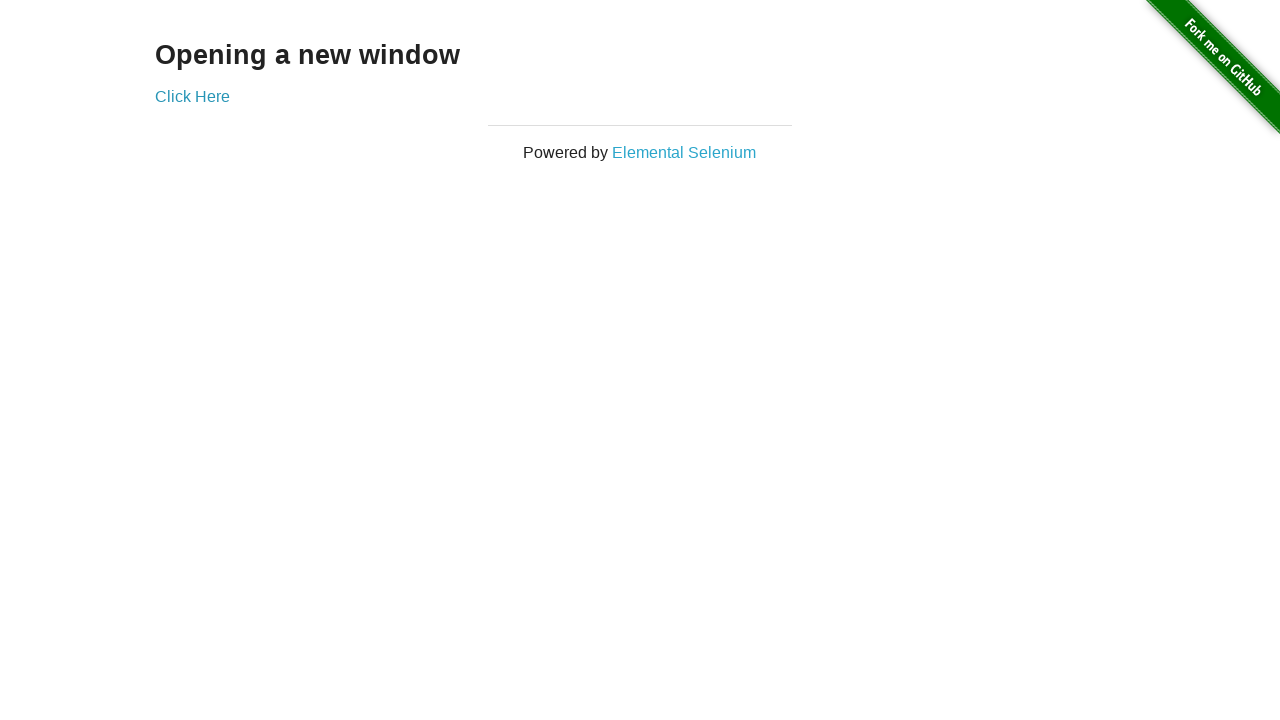

Verified new window title is 'New Window'
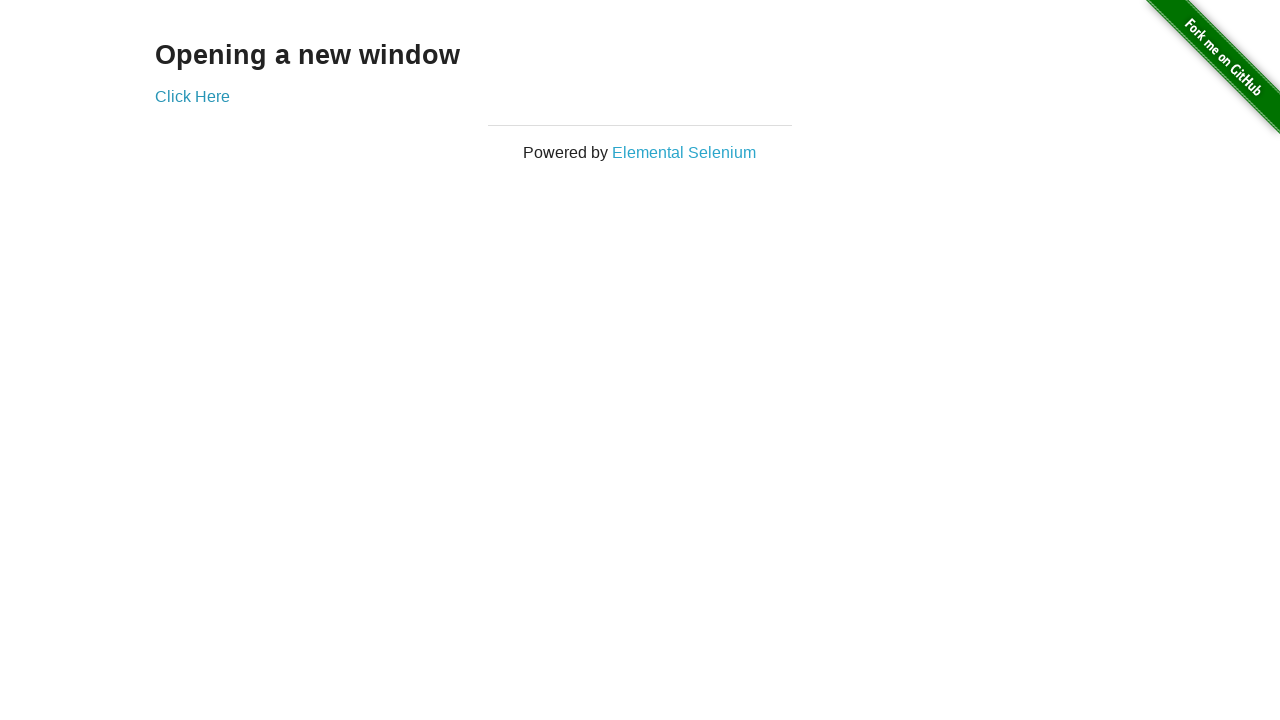

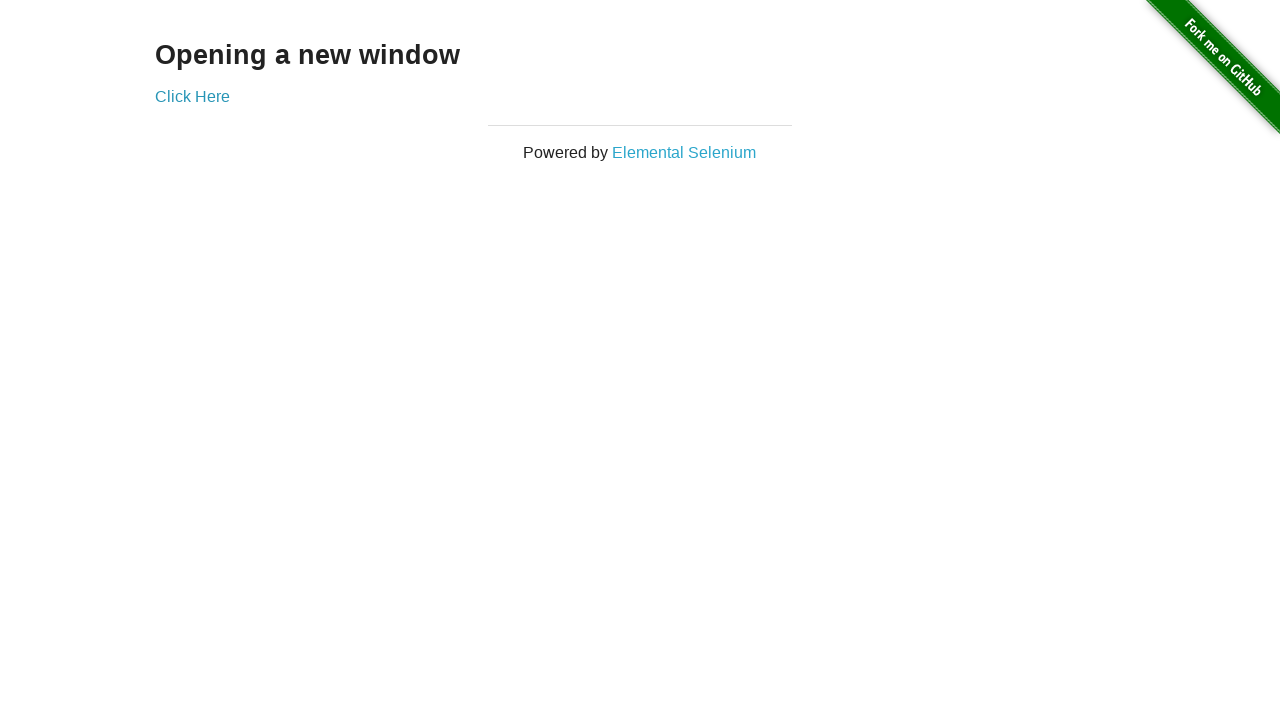